Tests radio button functionality by verifying initial unselected state, selecting different options, and verifying the result message displays correctly.

Starting URL: https://kristinek.github.io/site/examples/actions

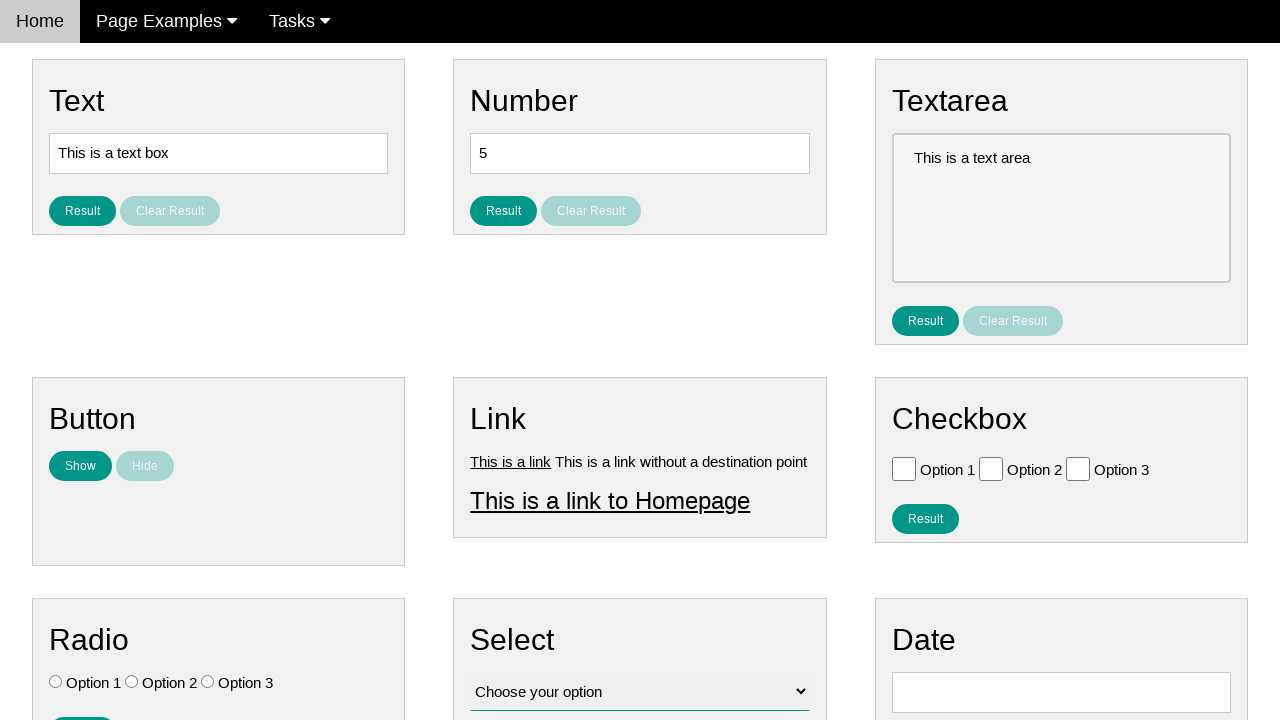

Located all radio button elements
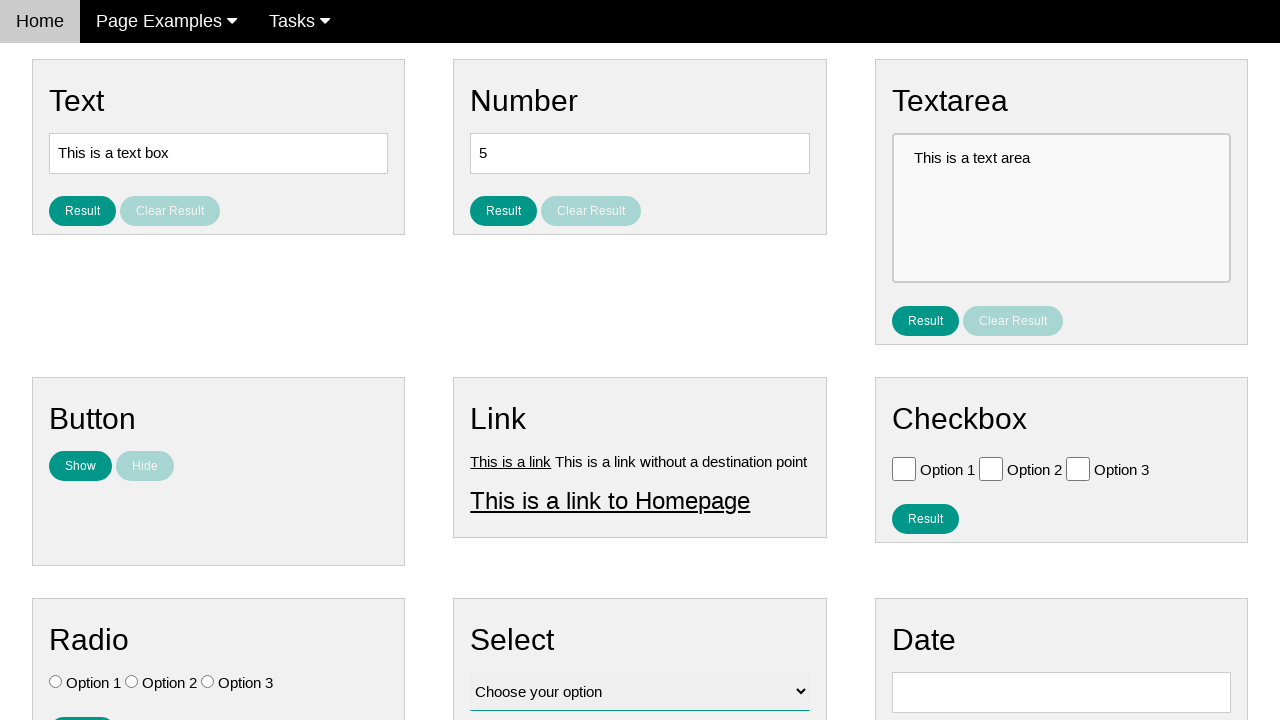

Verified radio button 0 is initially unchecked
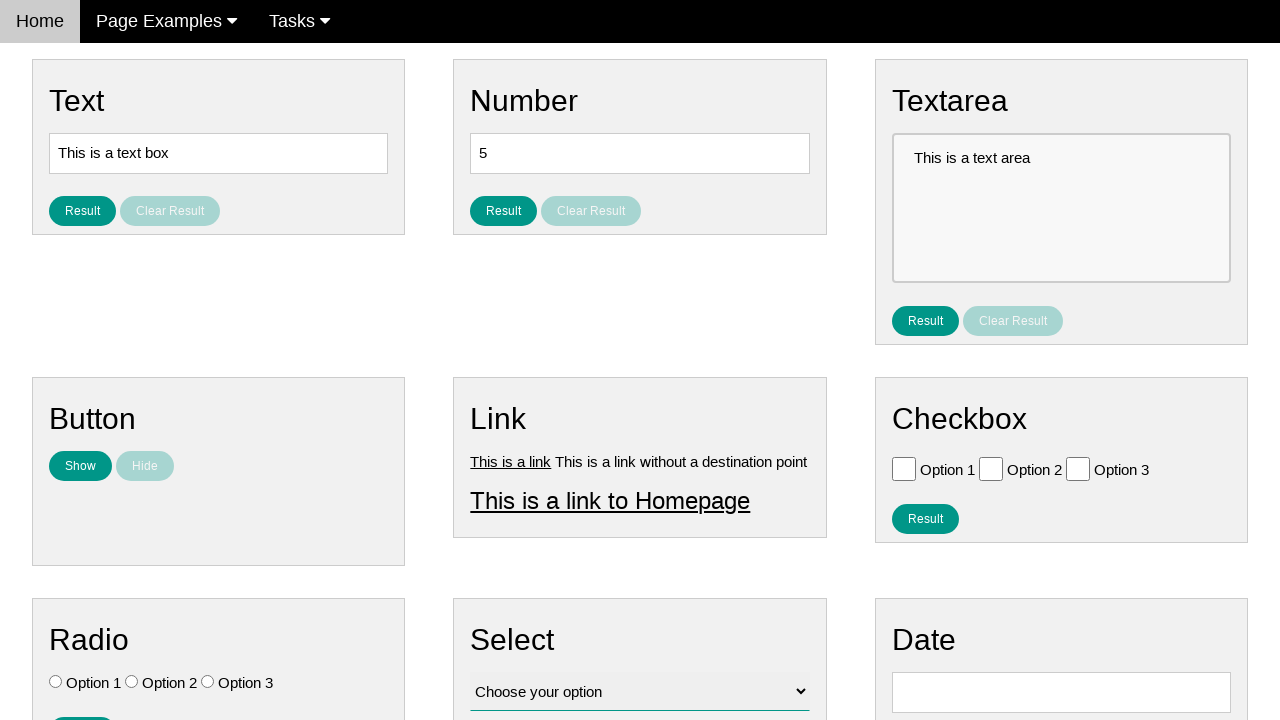

Verified radio button 1 is initially unchecked
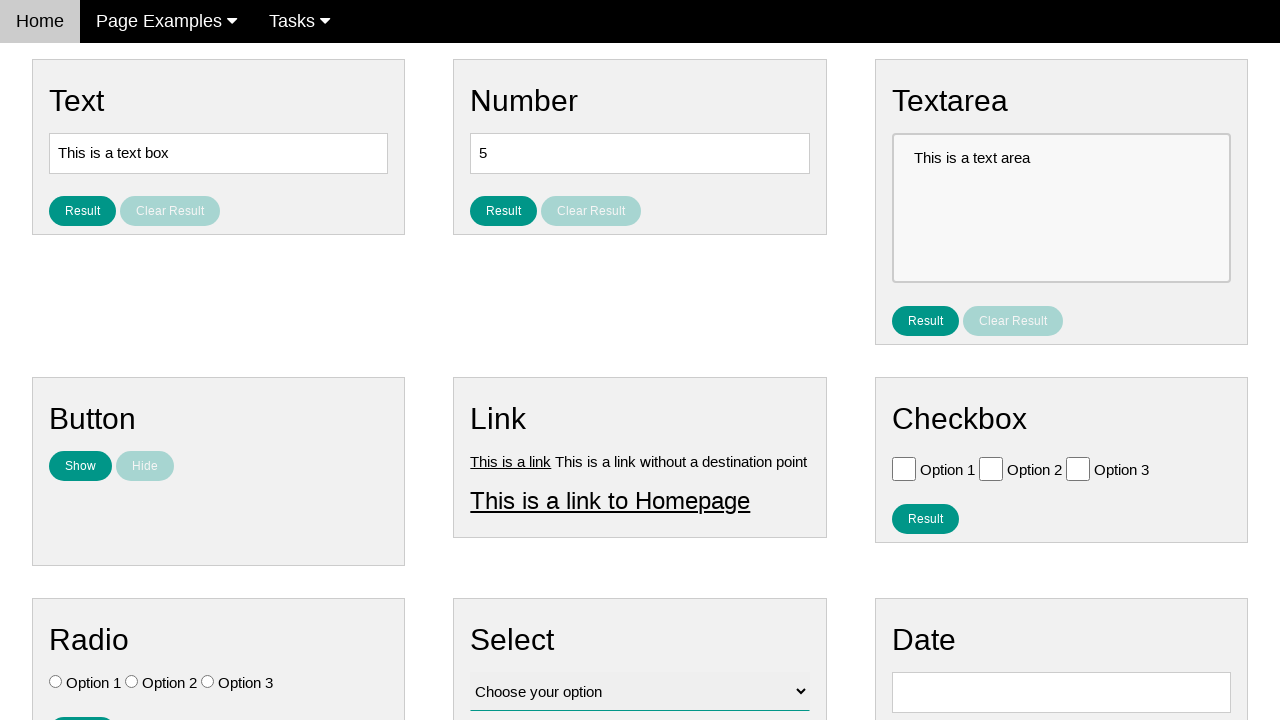

Verified radio button 2 is initially unchecked
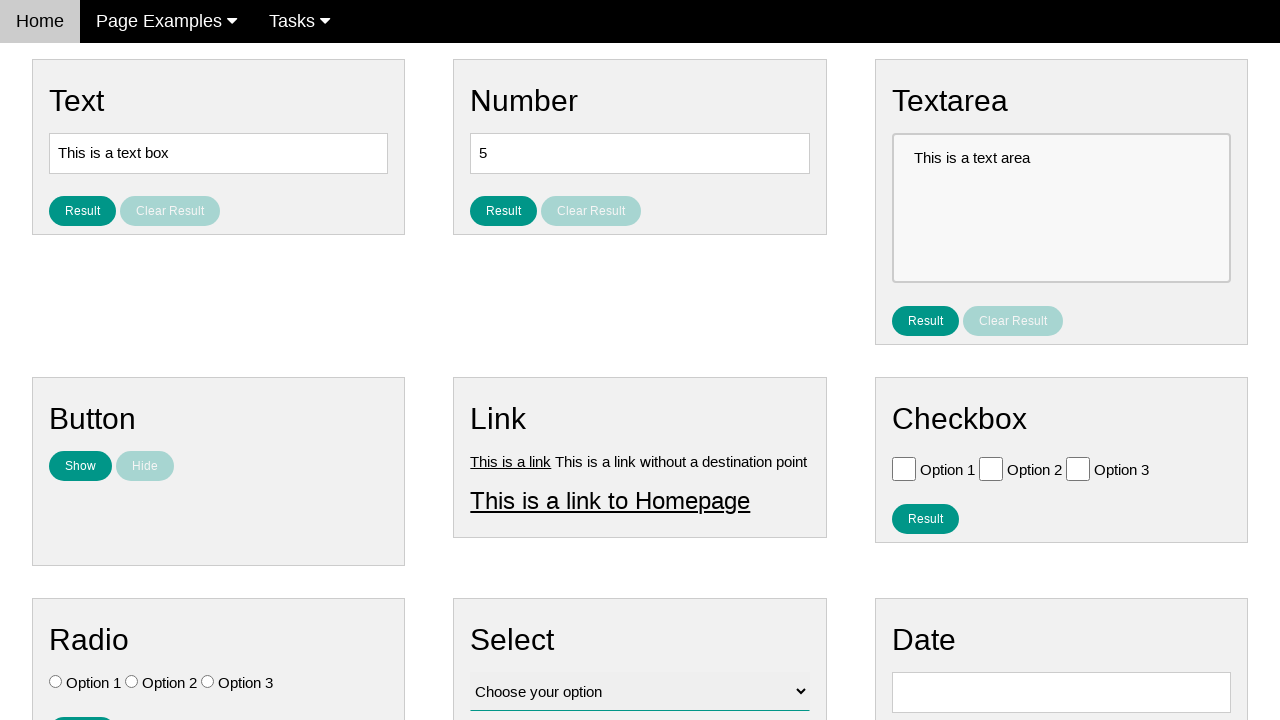

Clicked radio button for Option 3 (index 2) at (208, 682) on .w3-check[type='radio'] >> nth=2
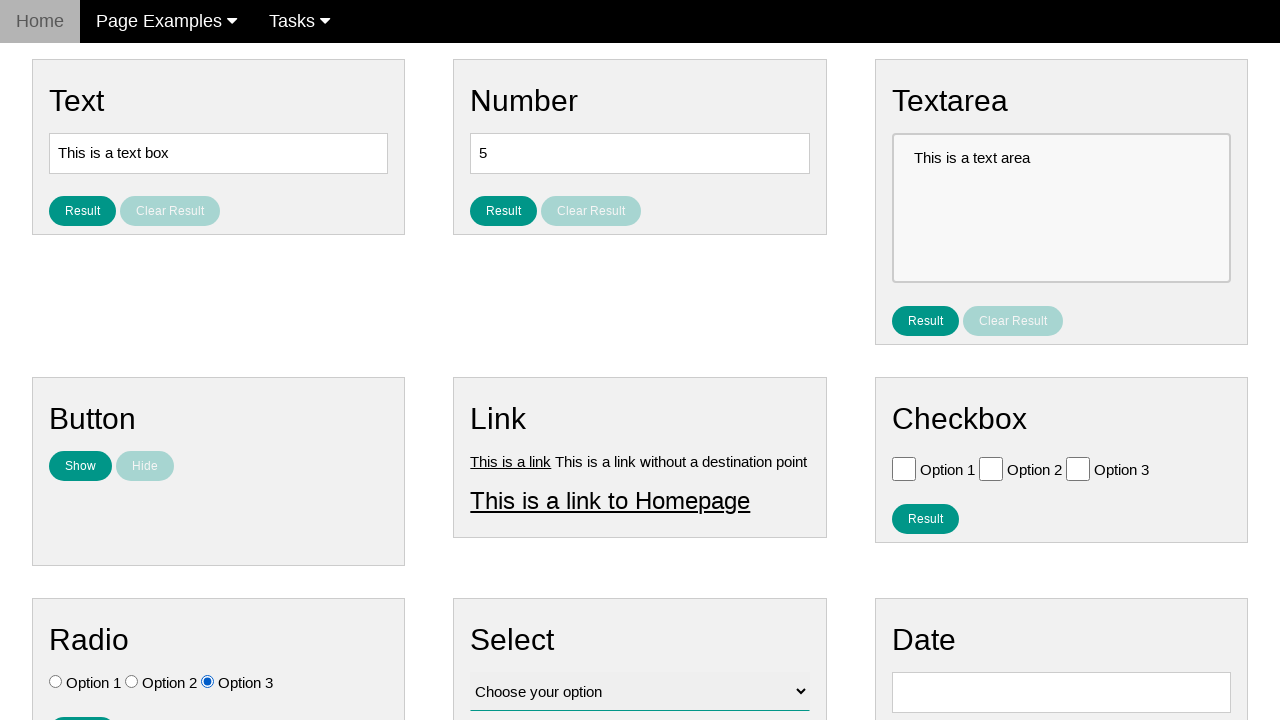

Verified Option 1 (index 0) is not selected
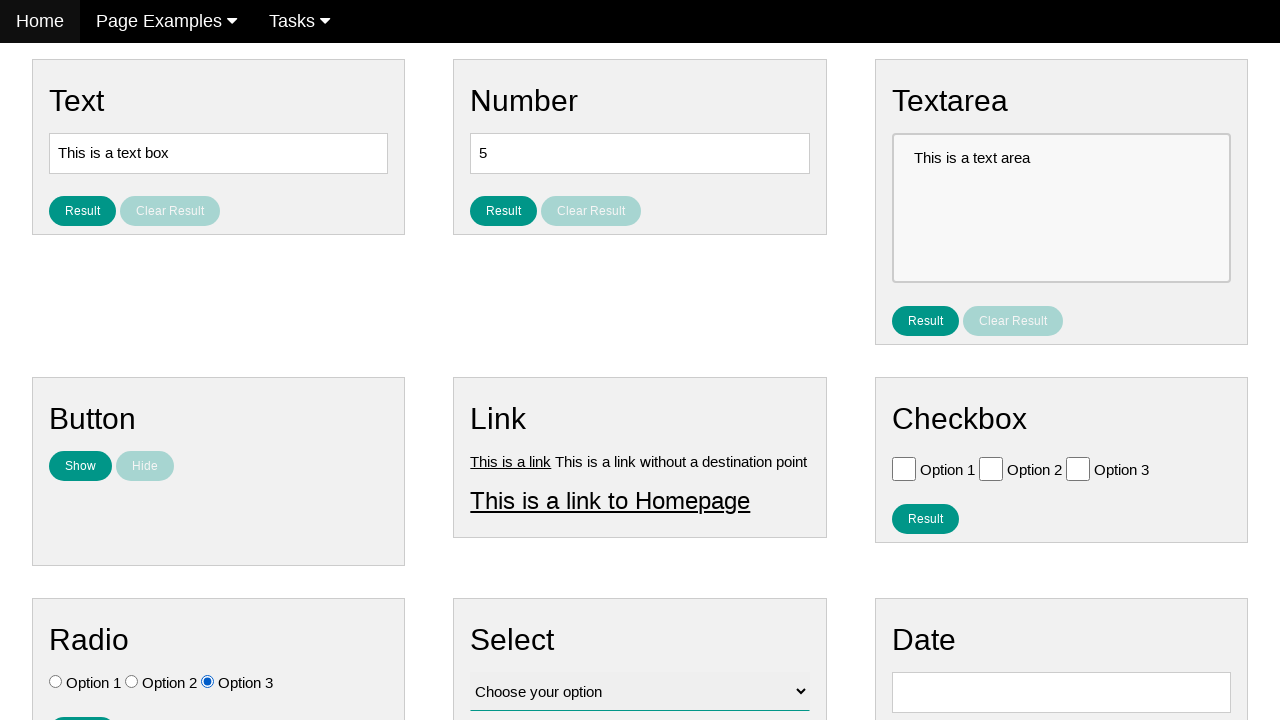

Verified Option 2 (index 1) is not selected
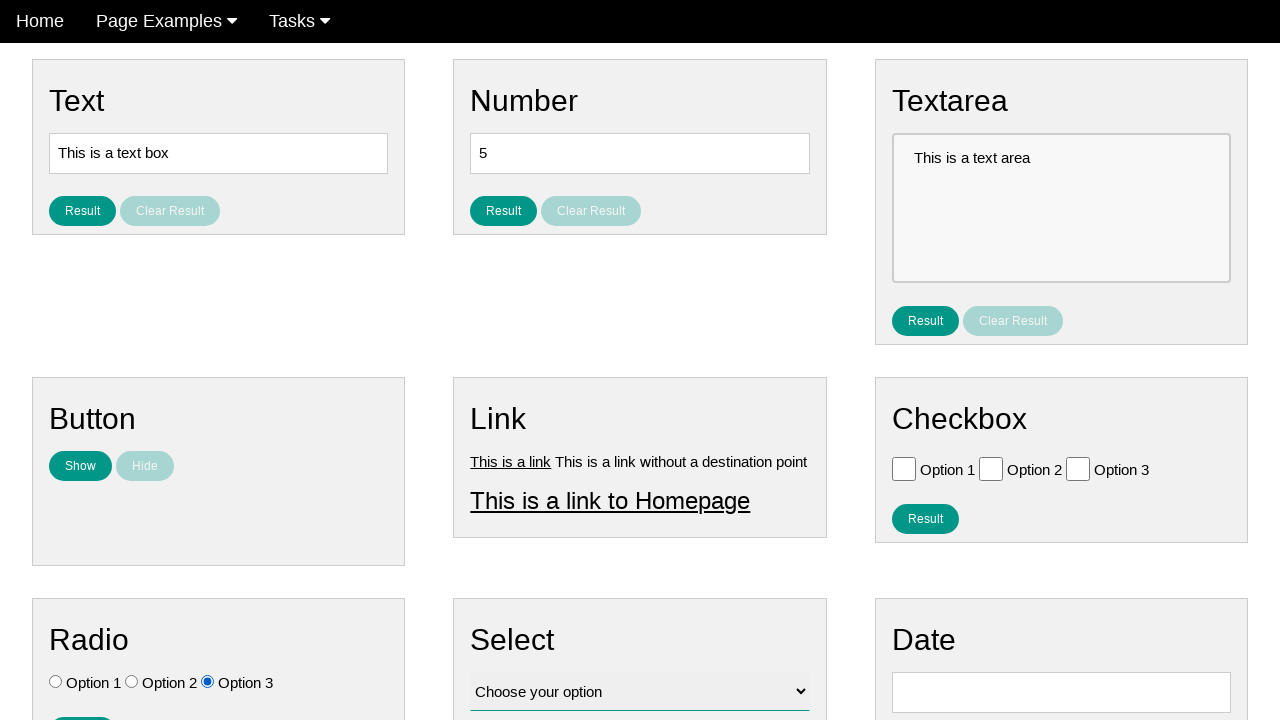

Verified Option 3 (index 2) is selected
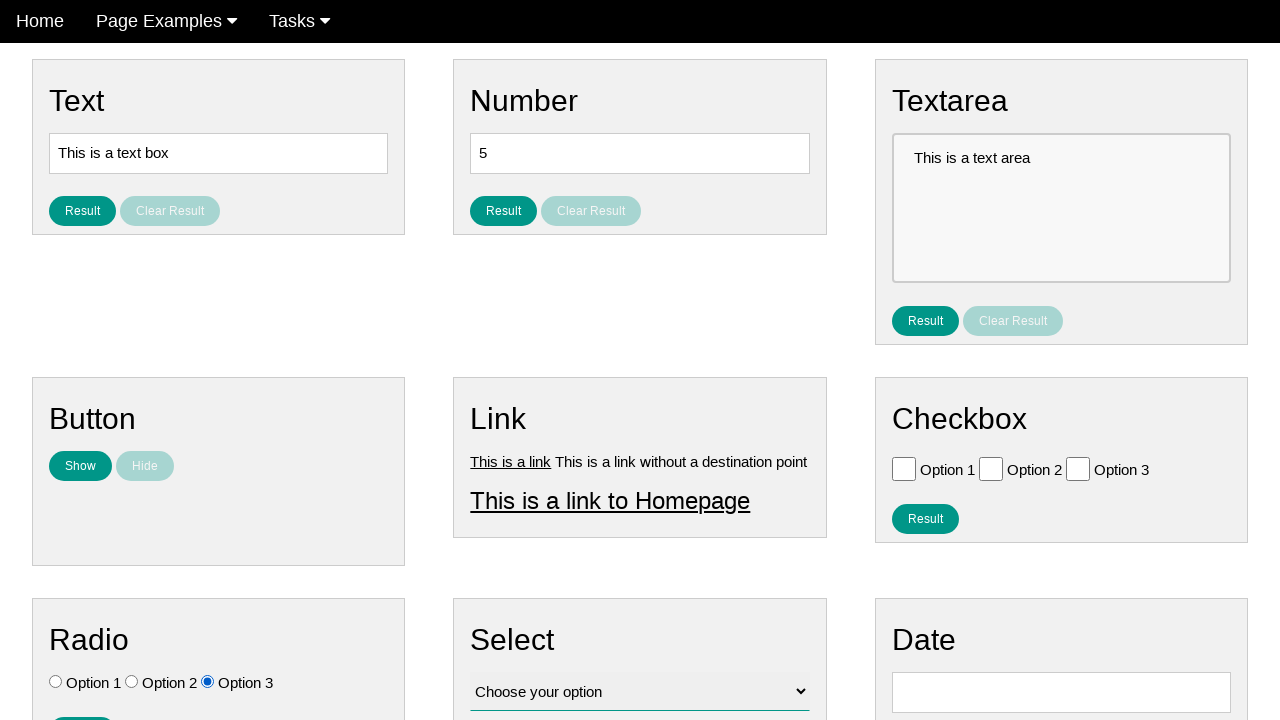

Clicked radio button for Option 1 (index 0) at (56, 682) on .w3-check[type='radio'] >> nth=0
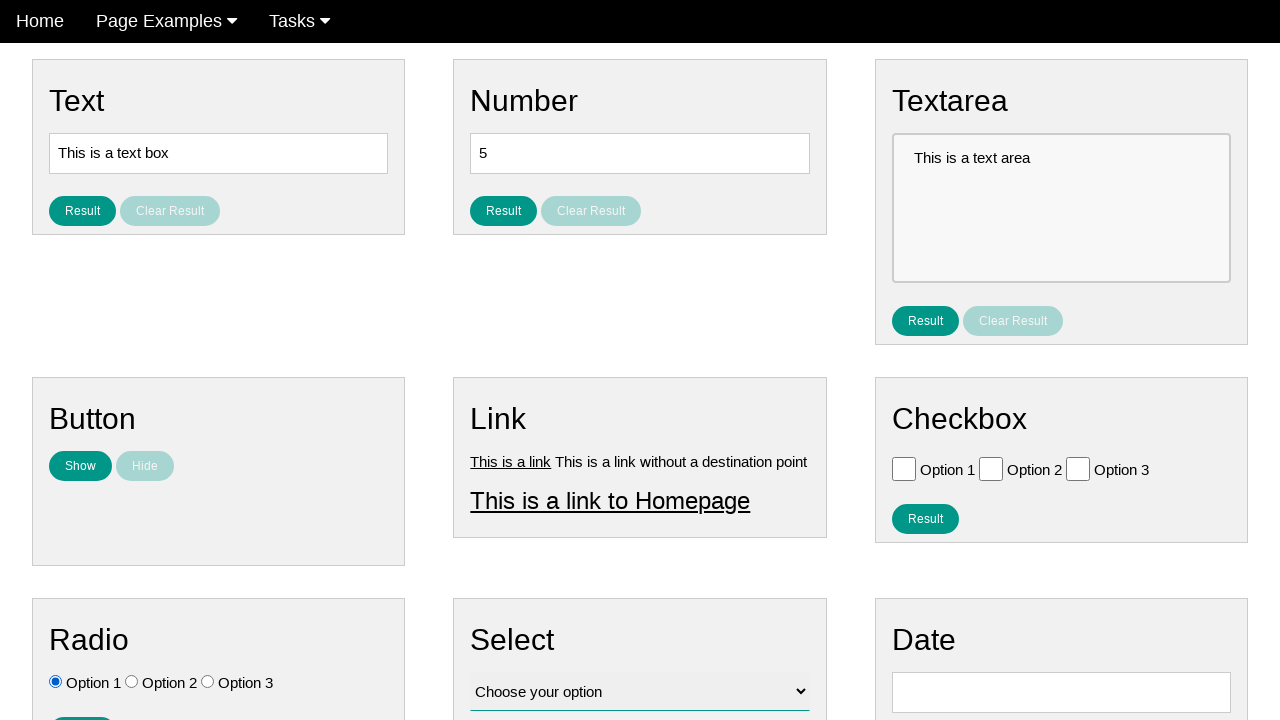

Verified Option 1 (index 0) is now selected
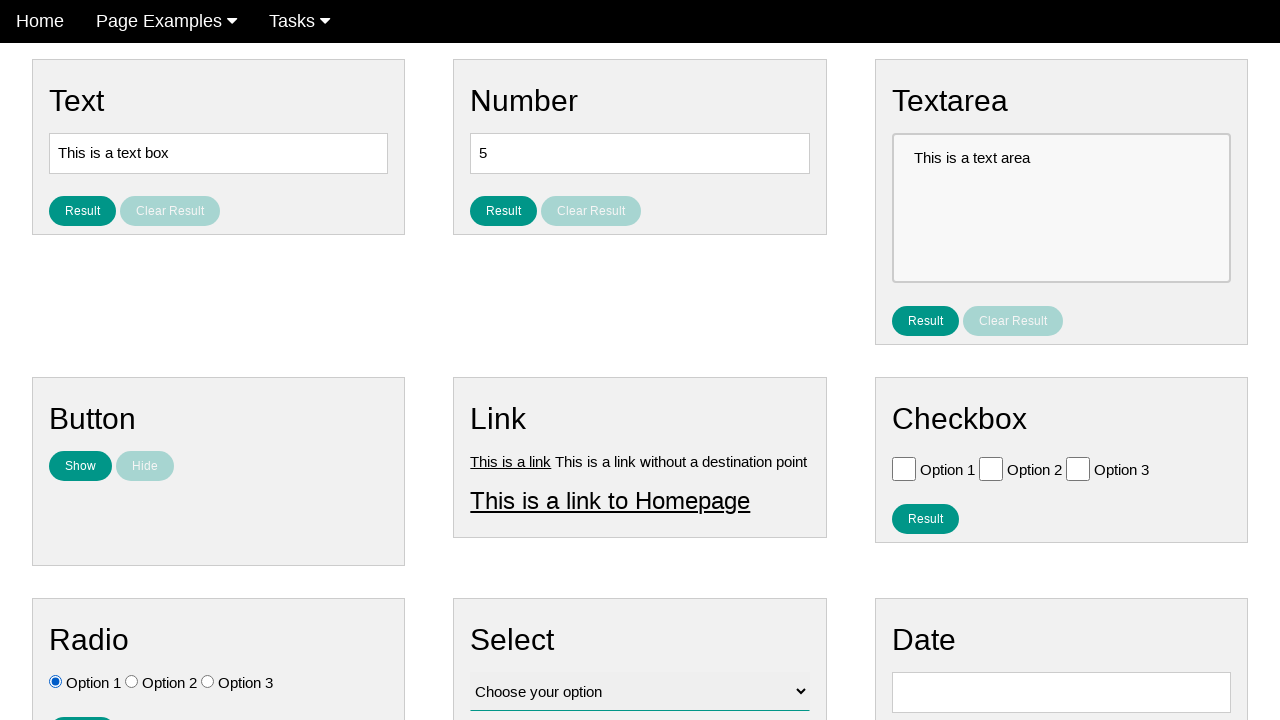

Verified Option 2 (index 1) is not selected
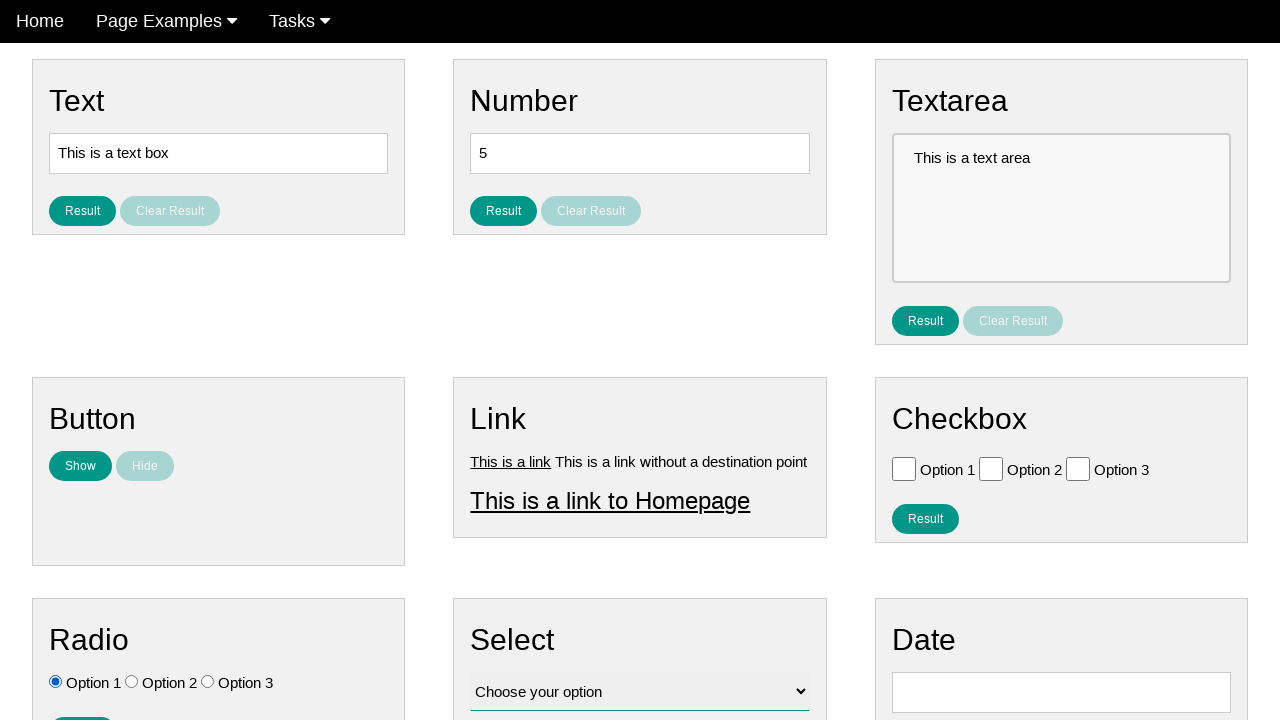

Verified Option 3 (index 2) is not selected
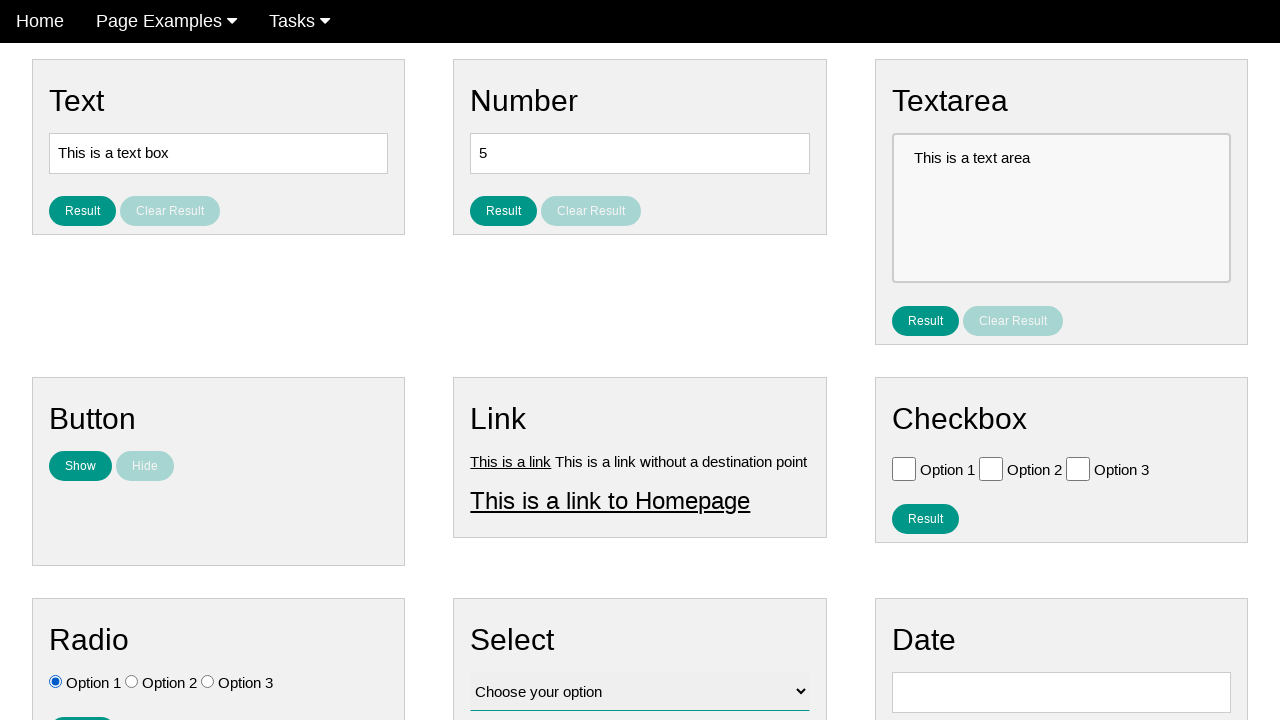

Clicked the result button to display selection at (82, 705) on #result_button_ratio
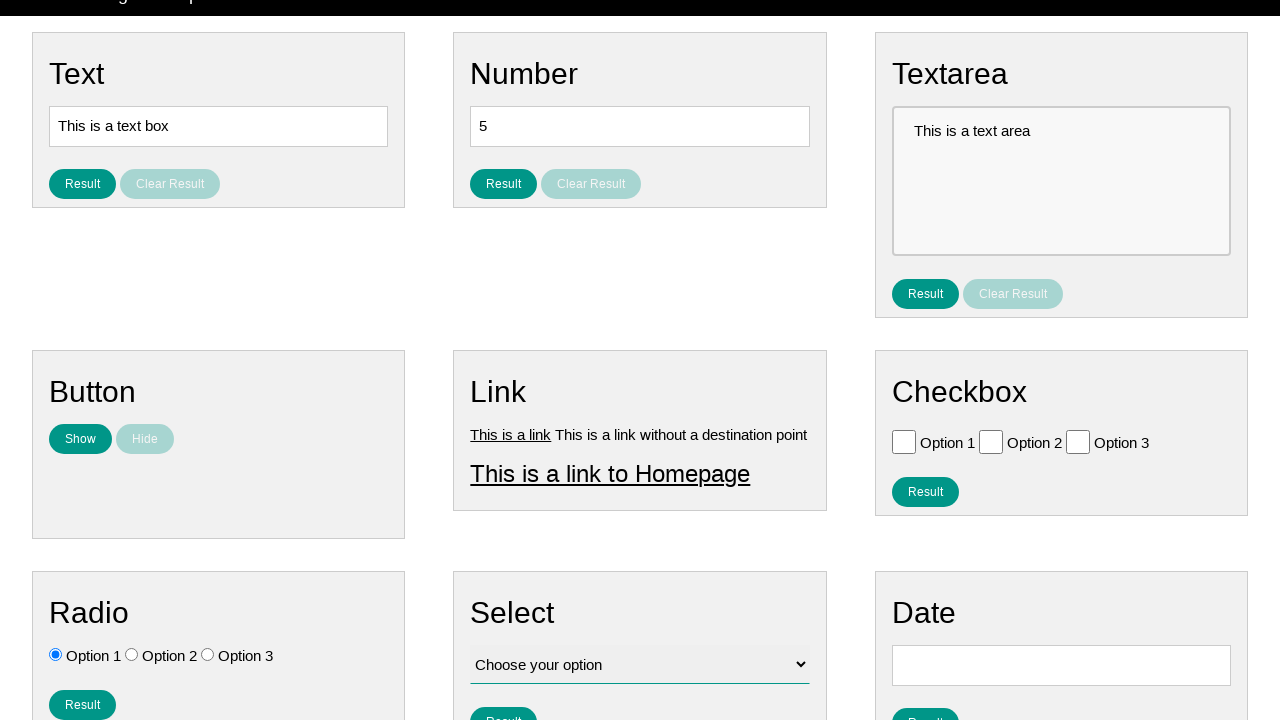

Verified result text displays 'You selected option: Option 1'
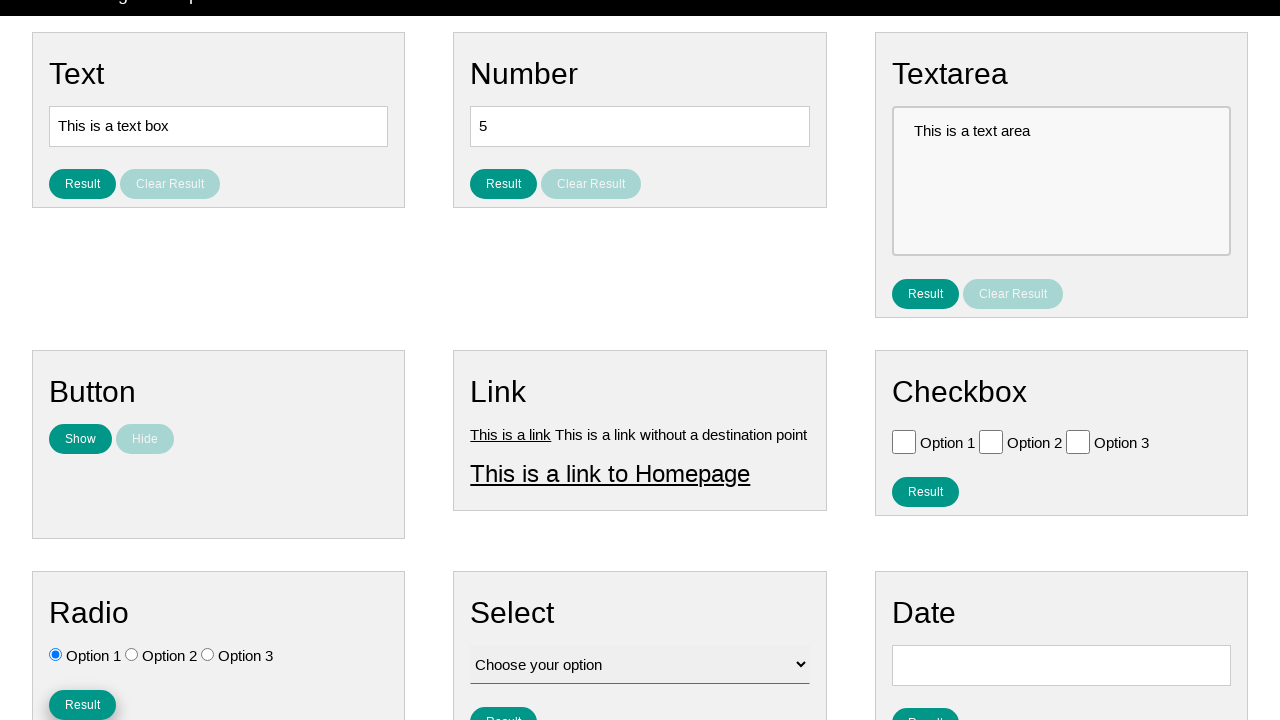

Verified result element is visible
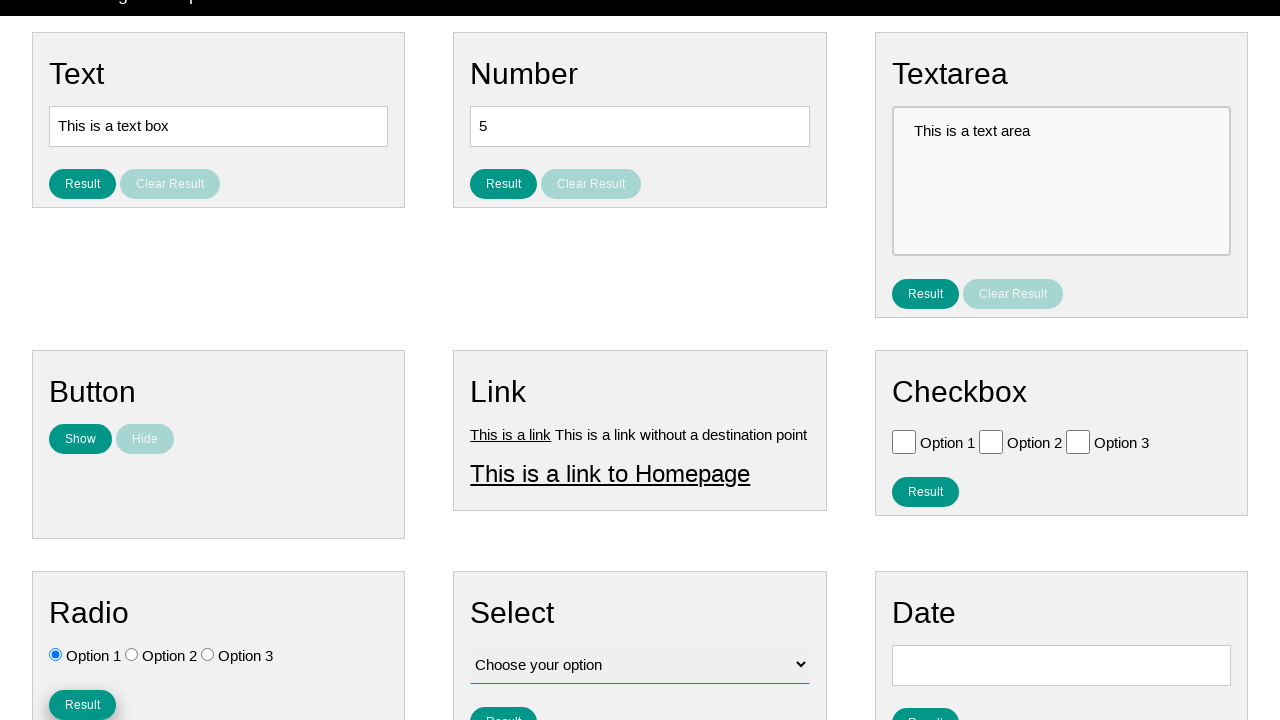

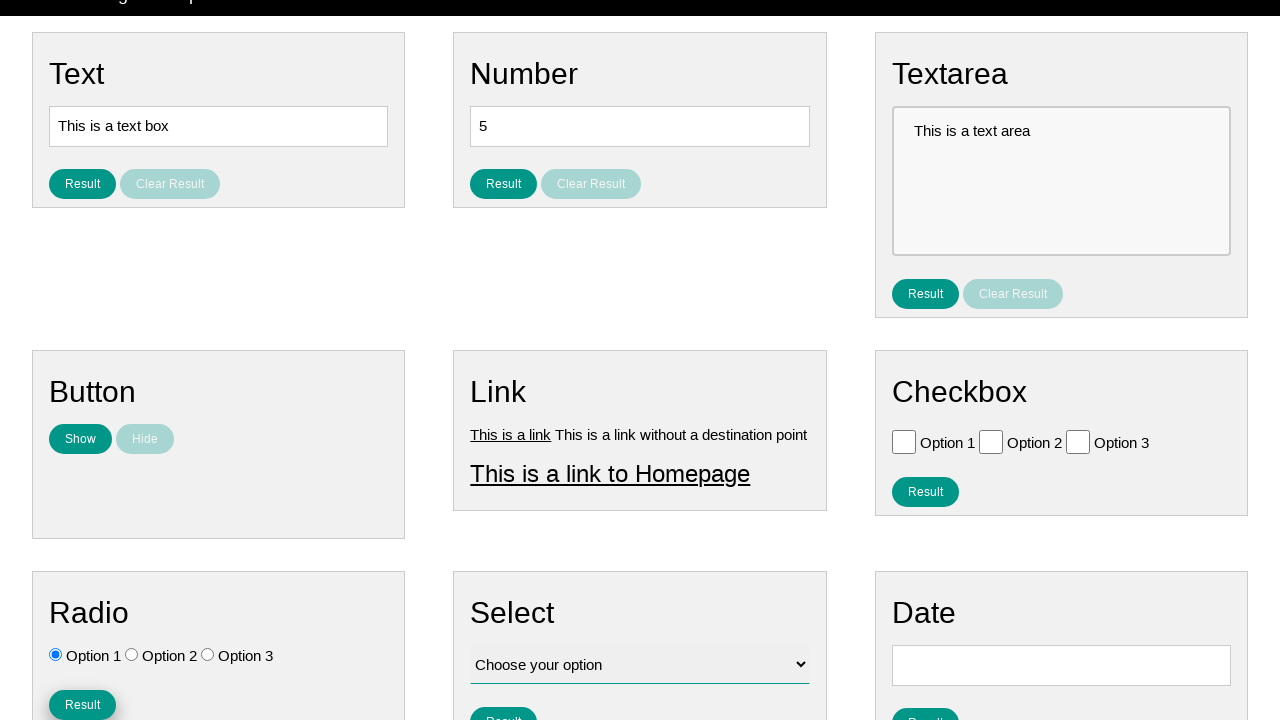